Tests dynamic loading functionality where an element is rendered after a loading bar completes, verifying the text content appears correctly

Starting URL: http://the-internet.herokuapp.com/dynamic_loading/2

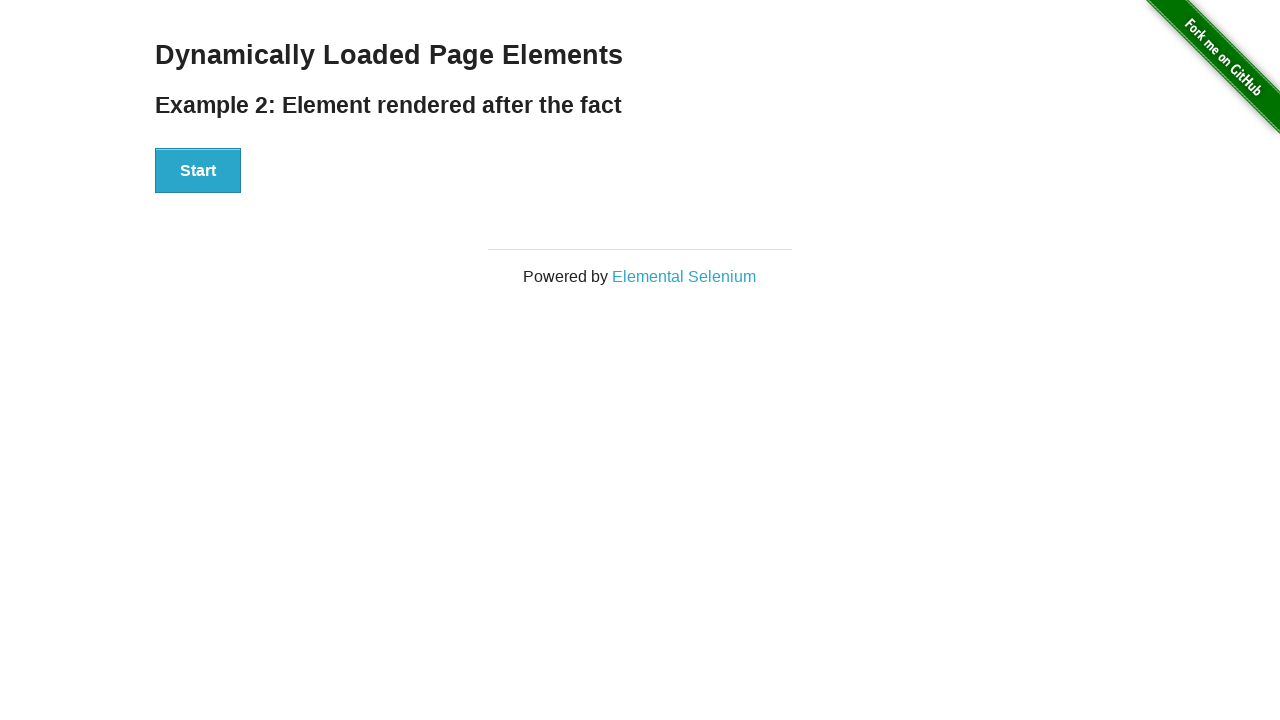

Clicked the Start button to initiate dynamic loading at (198, 171) on #start button
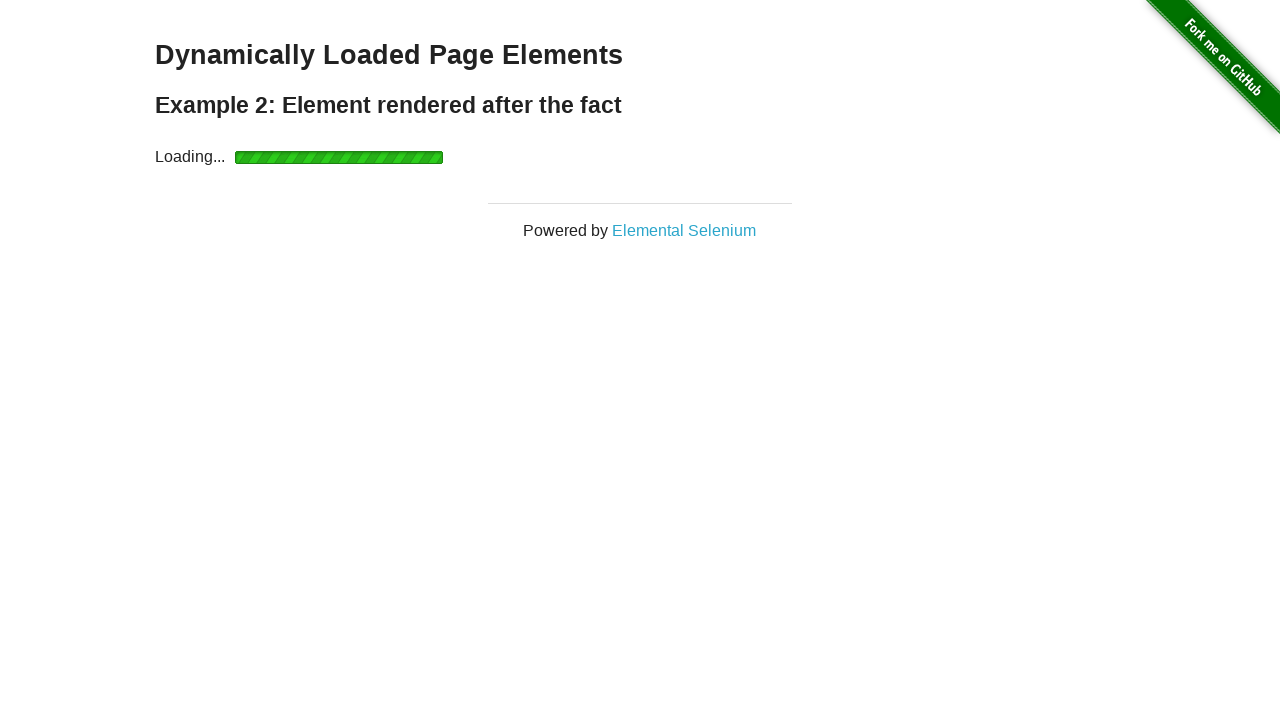

Waited for finish element to become visible after loading bar completed
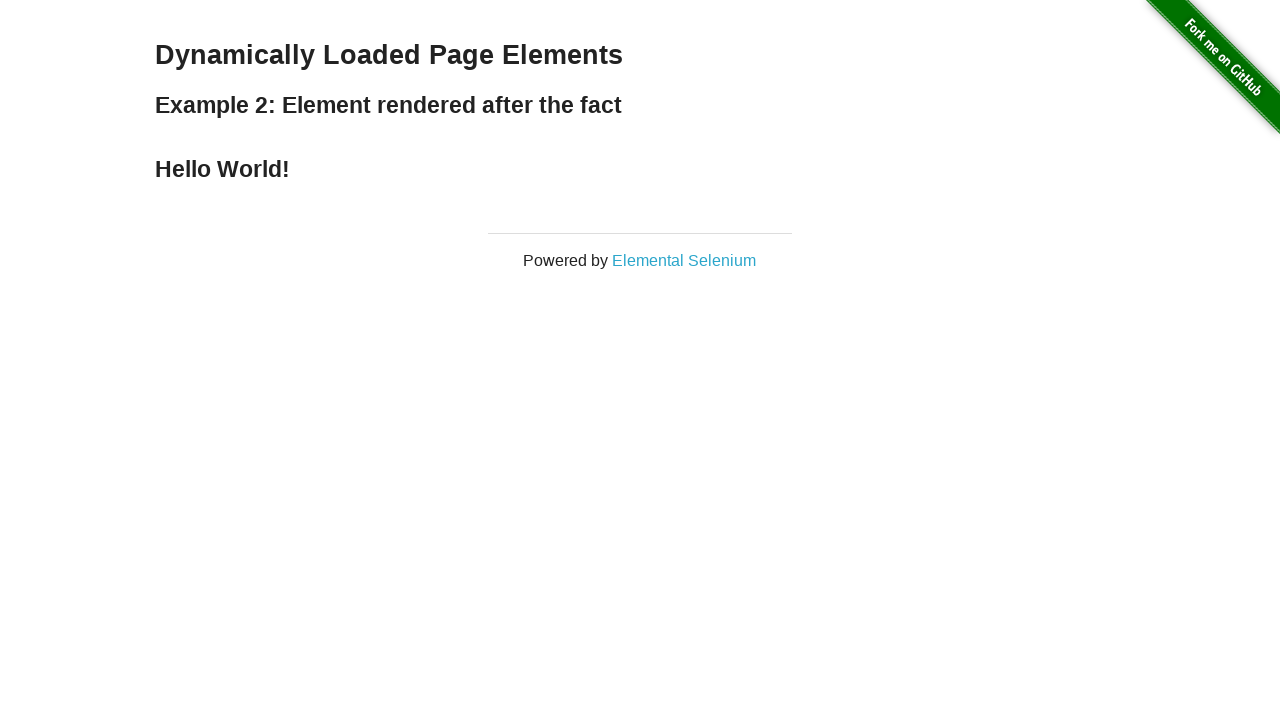

Verified that rendered element contains correct text 'Hello World!'
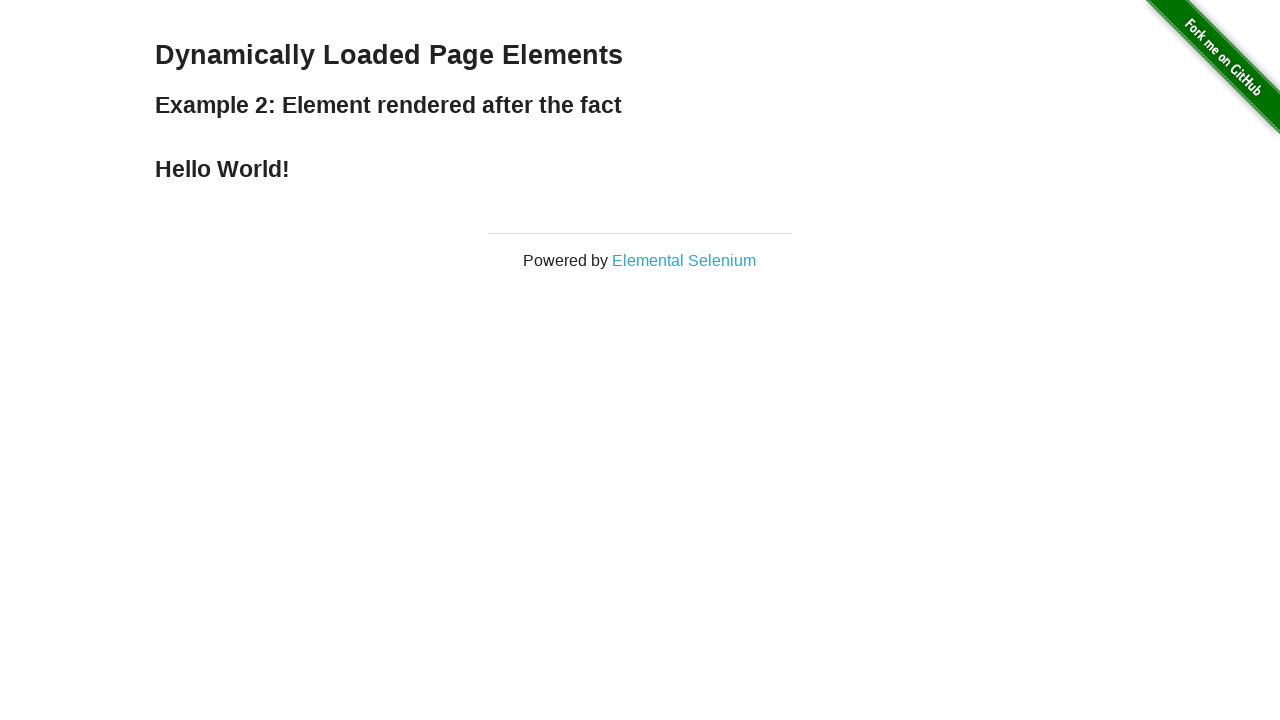

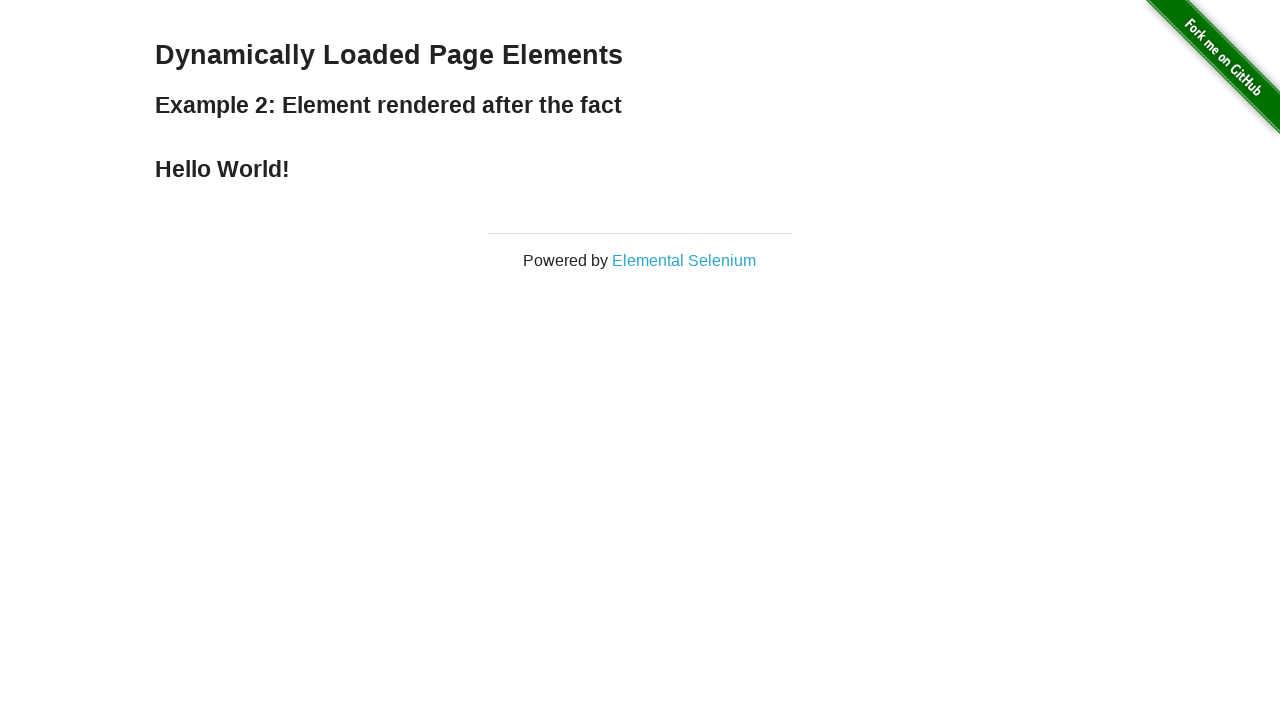